Completes the "Trial of the Stones" challenge by solving three riddles: entering "rock" as the first answer, using the revealed password for the second answer, finding the wealthiest merchant for the third answer, and checking the final results.

Starting URL: https://techstepacademy.com/trial-of-the-stones

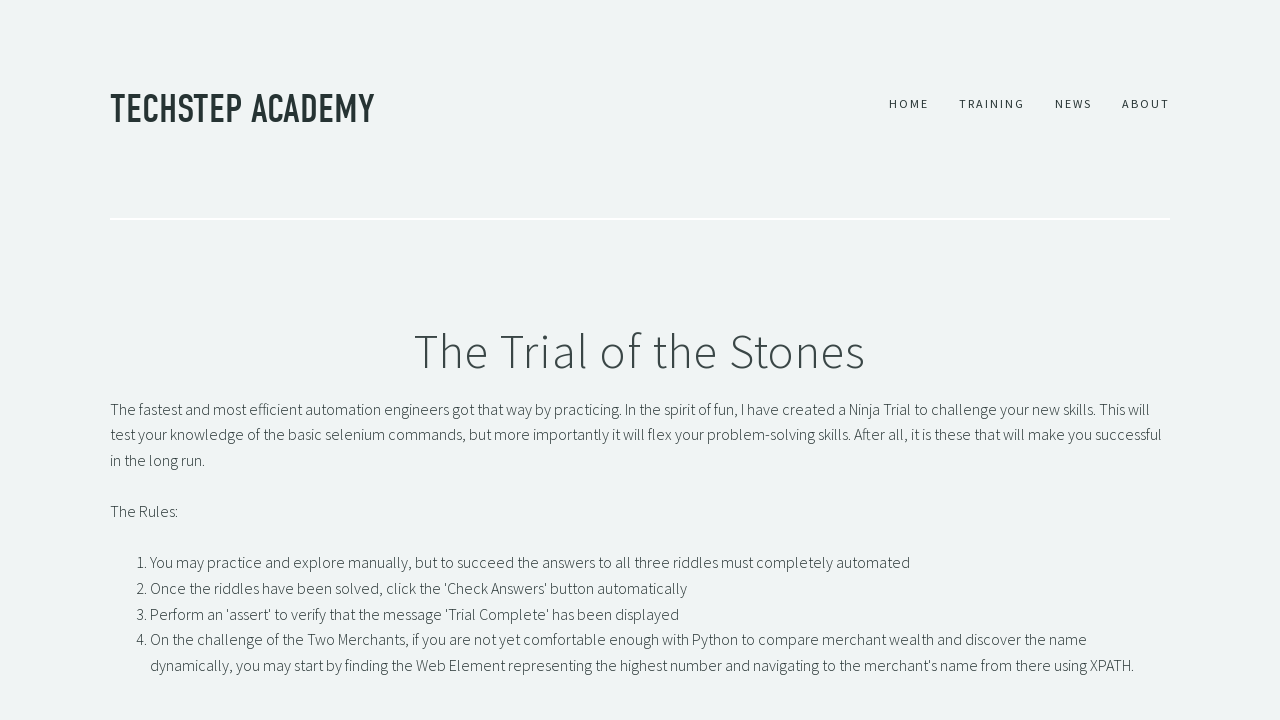

Filled riddle 1 input with 'rock' on input#r1Input
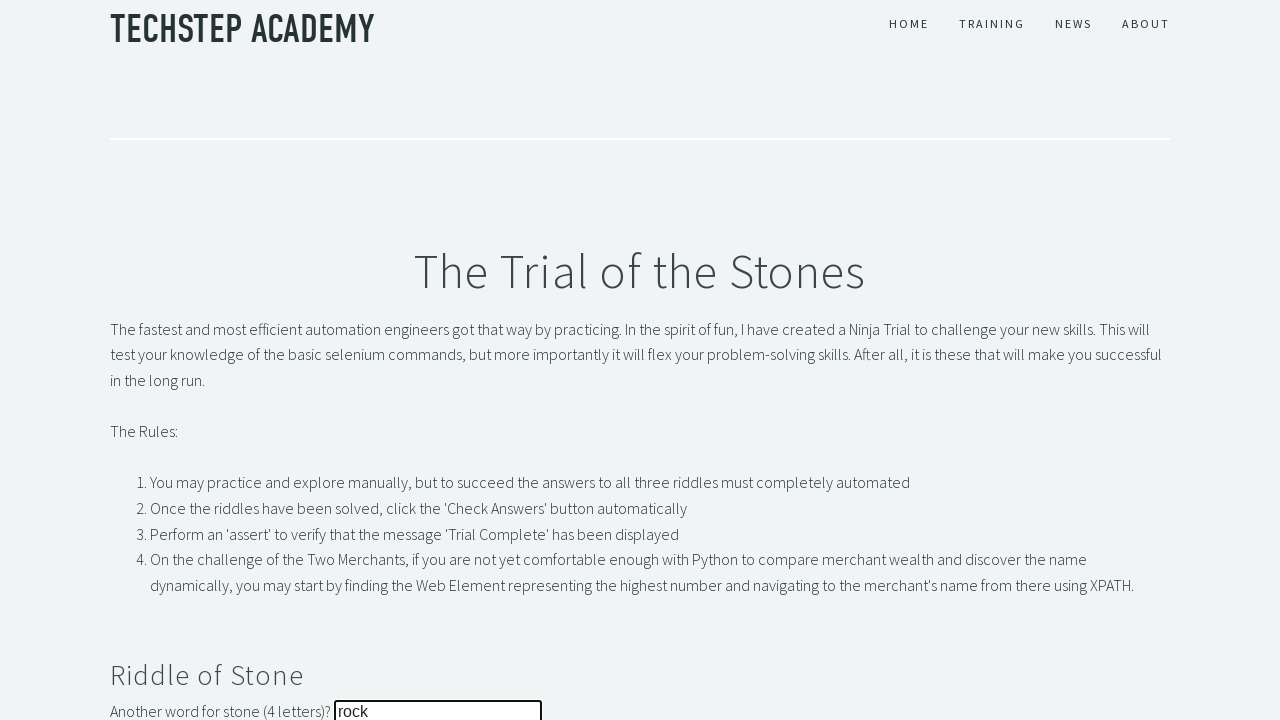

Clicked button to submit first riddle answer at (145, 360) on button#r1Btn
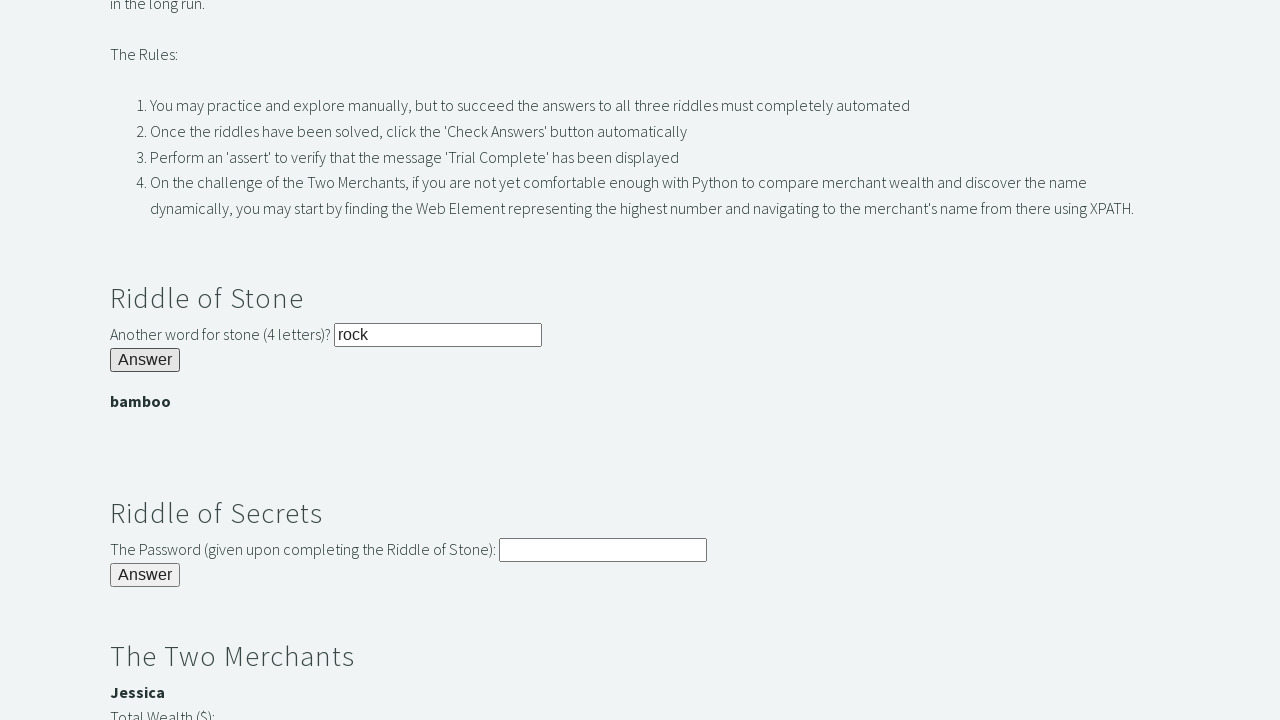

Password banner appeared after first riddle
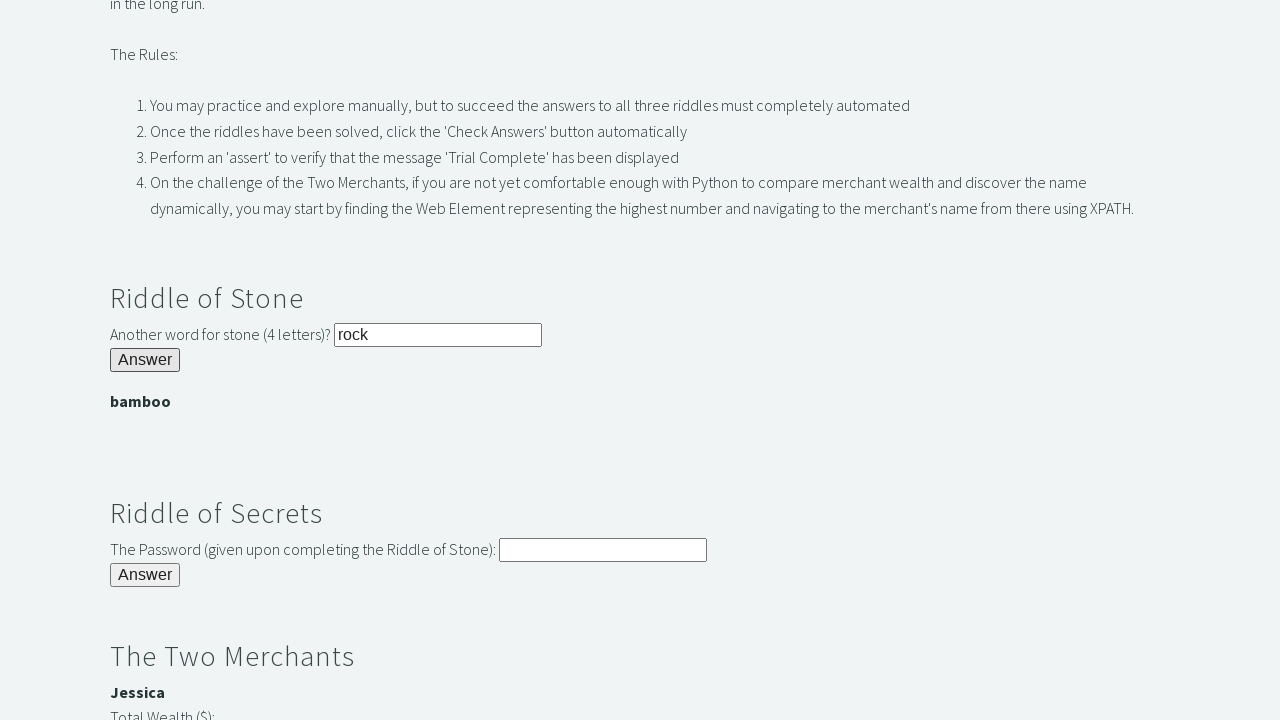

Retrieved password from first riddle: bamboo
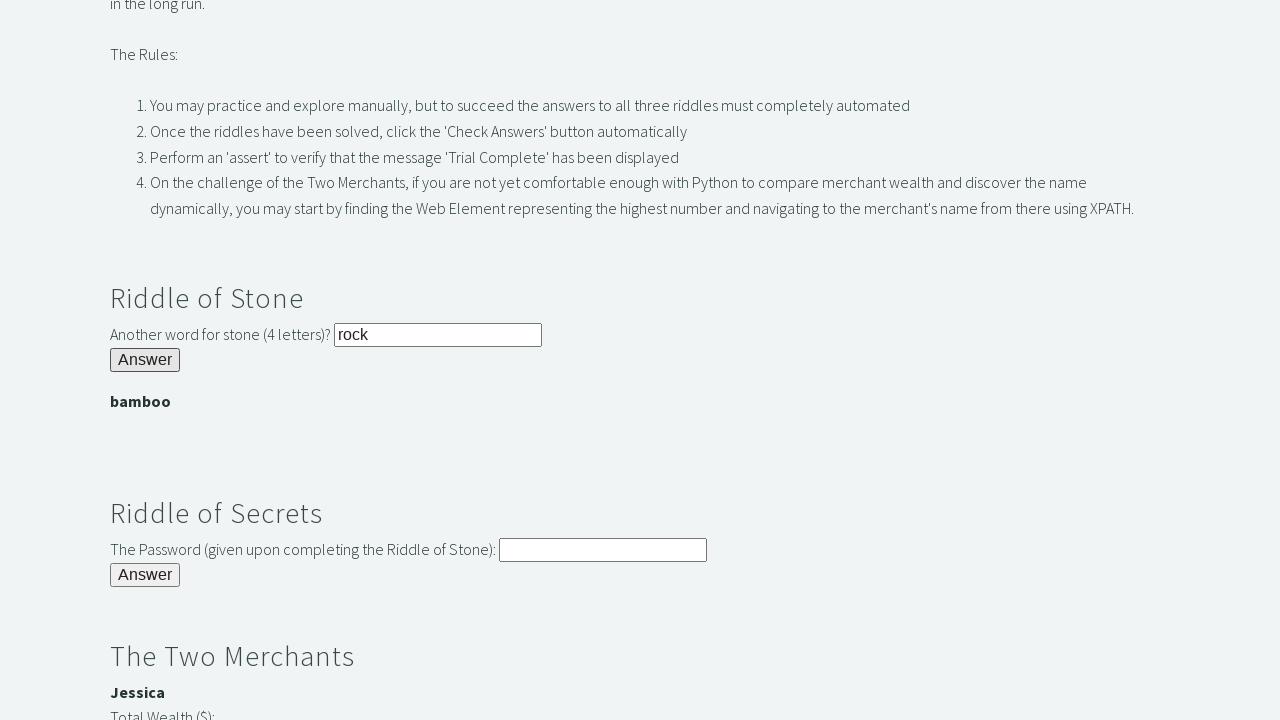

Filled riddle 2 input with retrieved password on input#r2Input
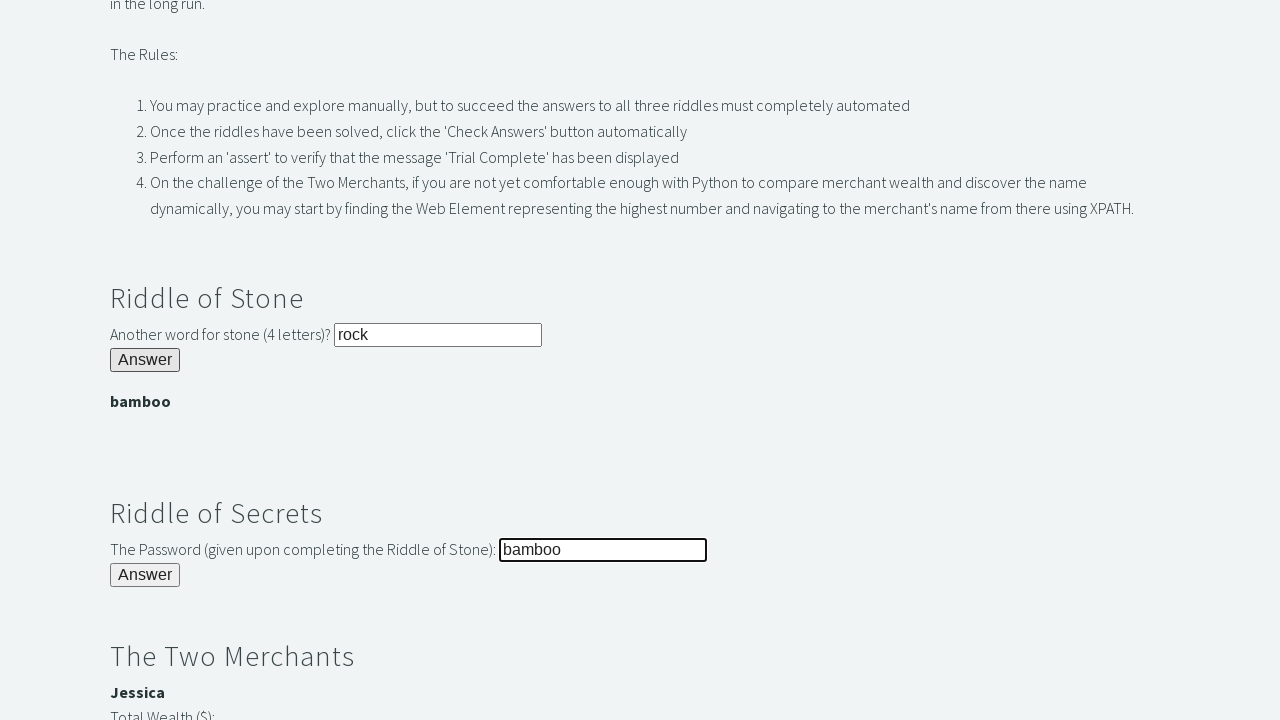

Clicked button to submit second riddle answer at (145, 575) on button#r2Butn
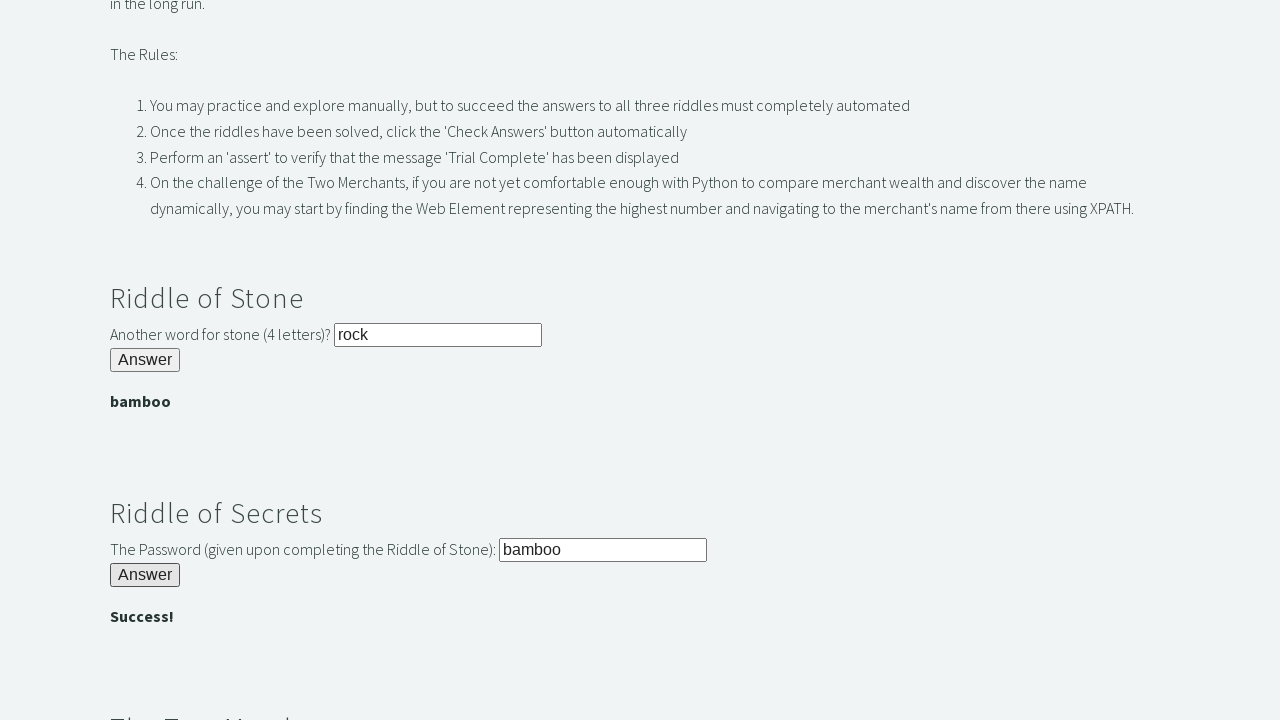

Retrieved first merchant name: Jessica
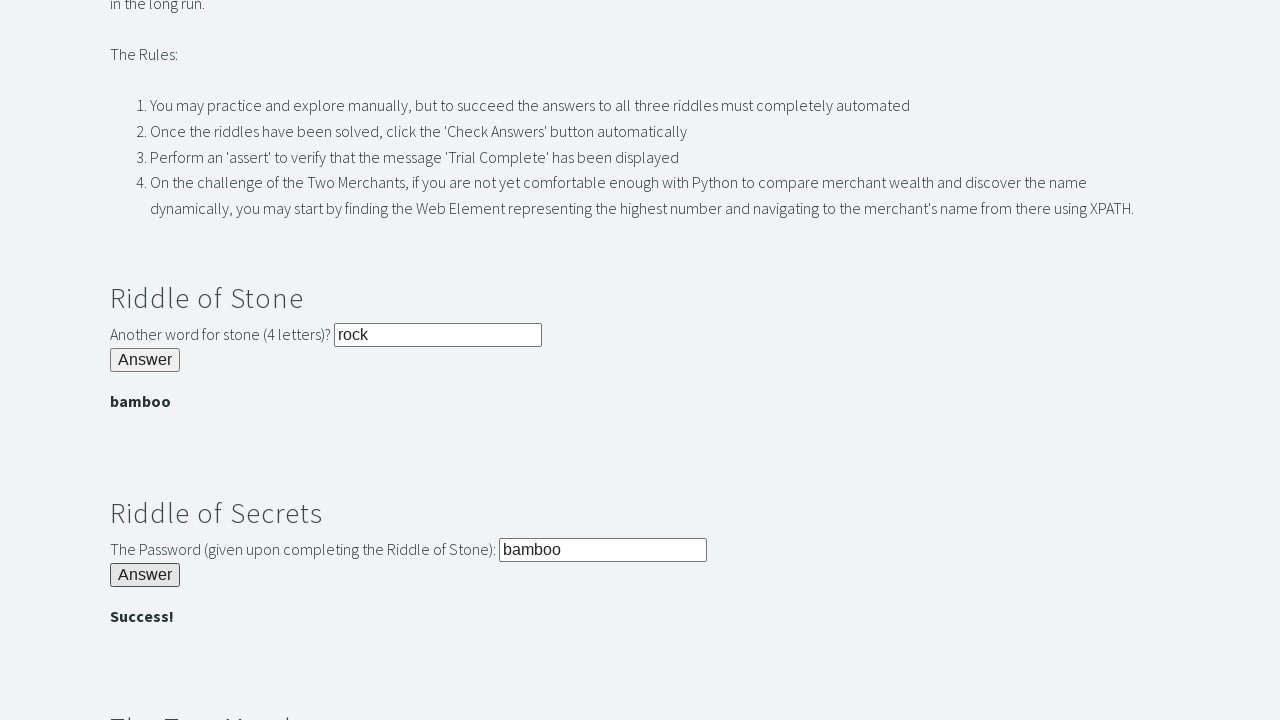

Retrieved first merchant wealth: 3000
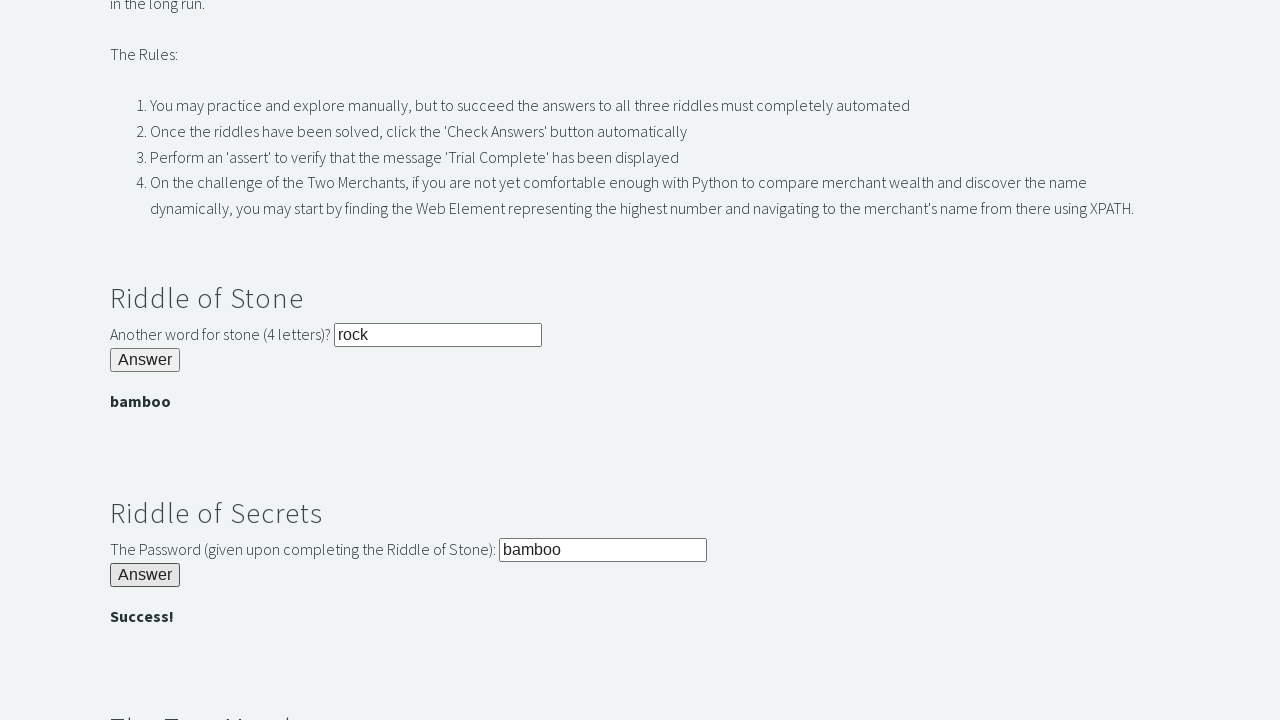

Retrieved second merchant name: Bernard
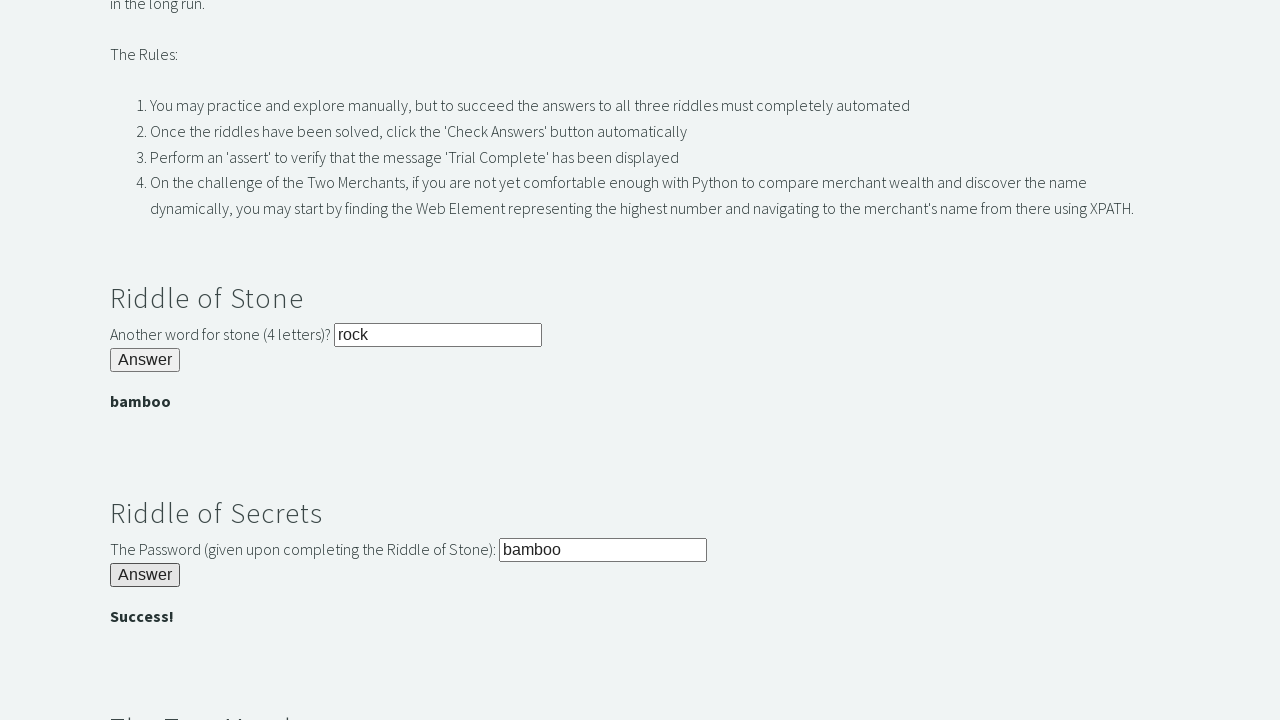

Retrieved second merchant wealth: 2000
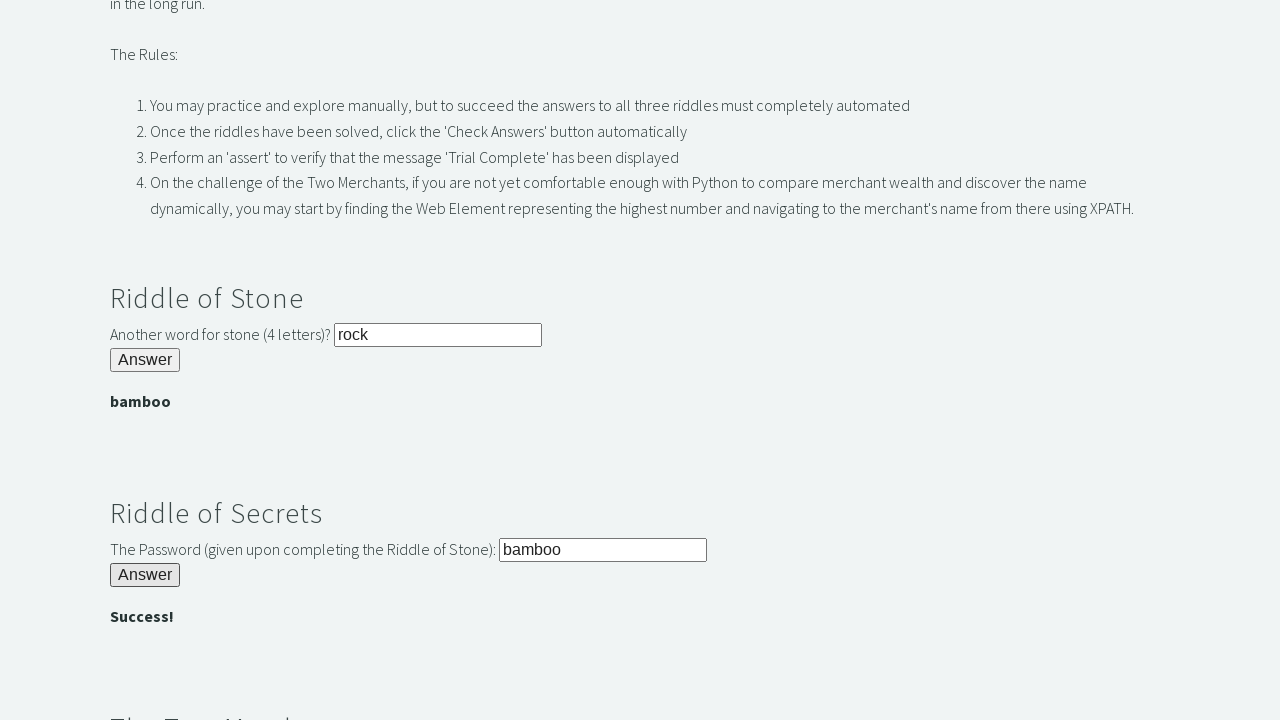

Determined wealthiest merchant: Jessica with wealth 3000
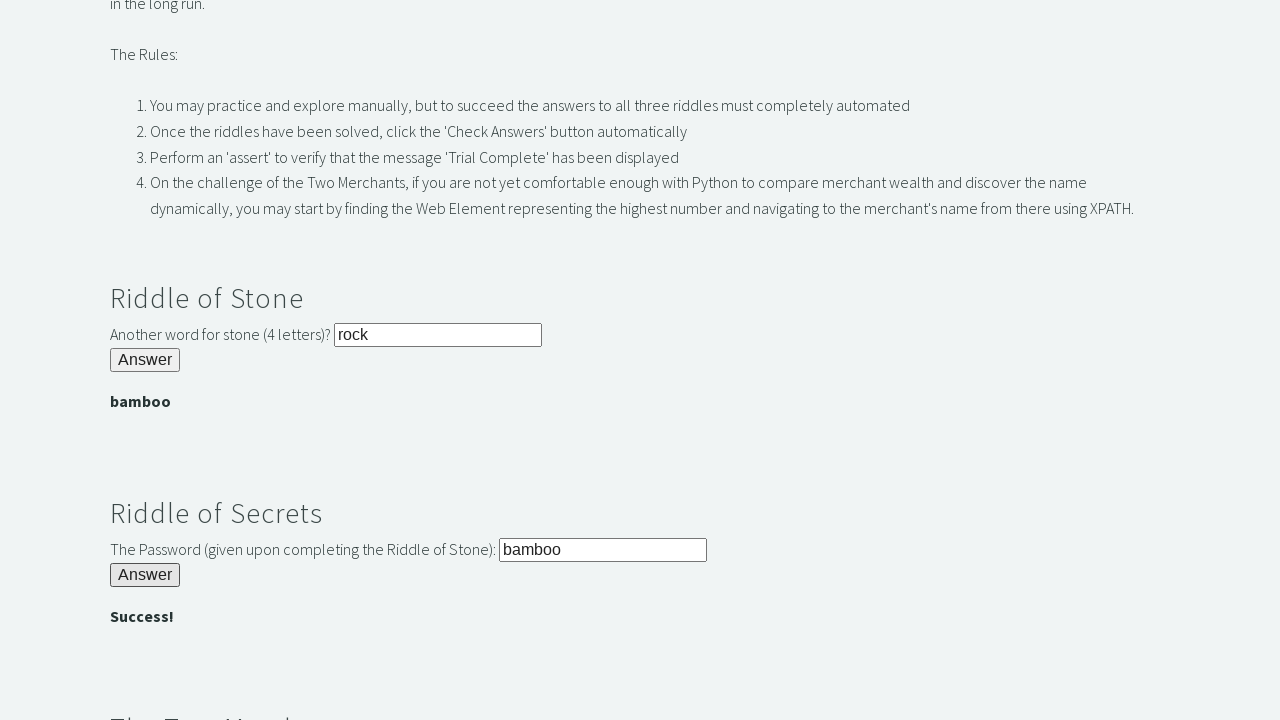

Filled riddle 3 input with wealthiest merchant name: Jessica on input#r3Input
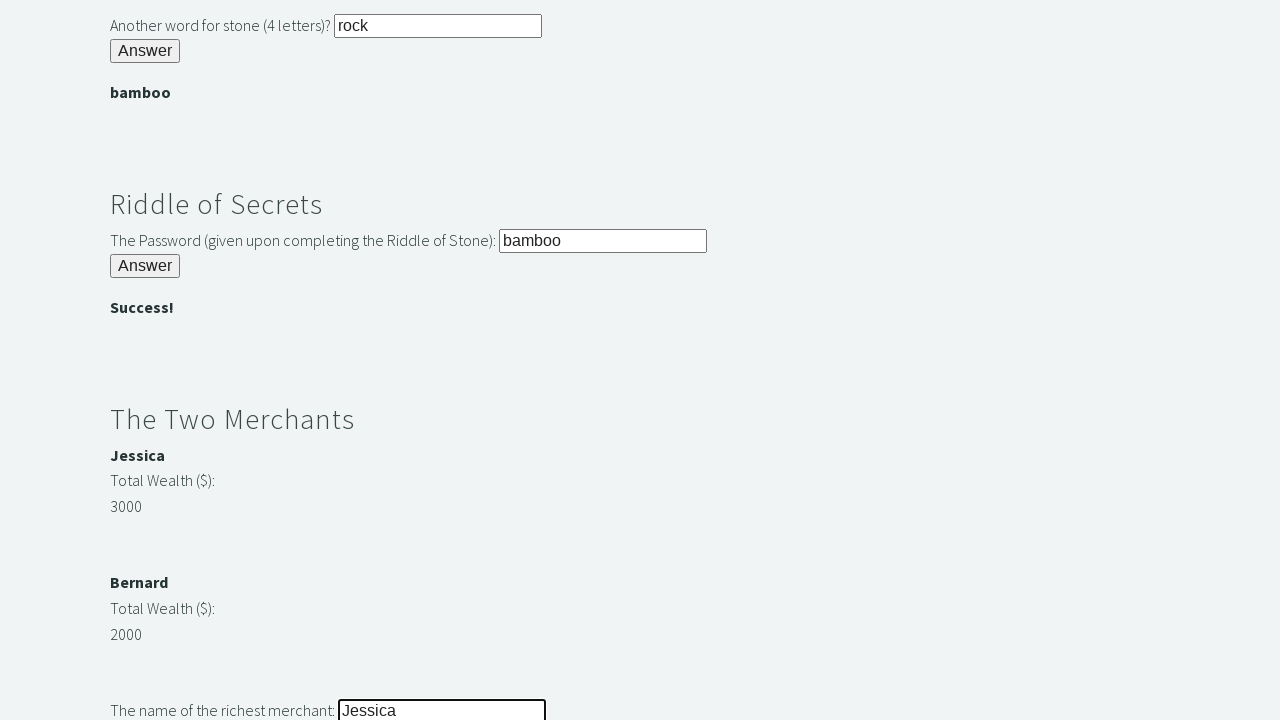

Clicked button to submit third riddle answer at (145, 360) on button#r3Butn
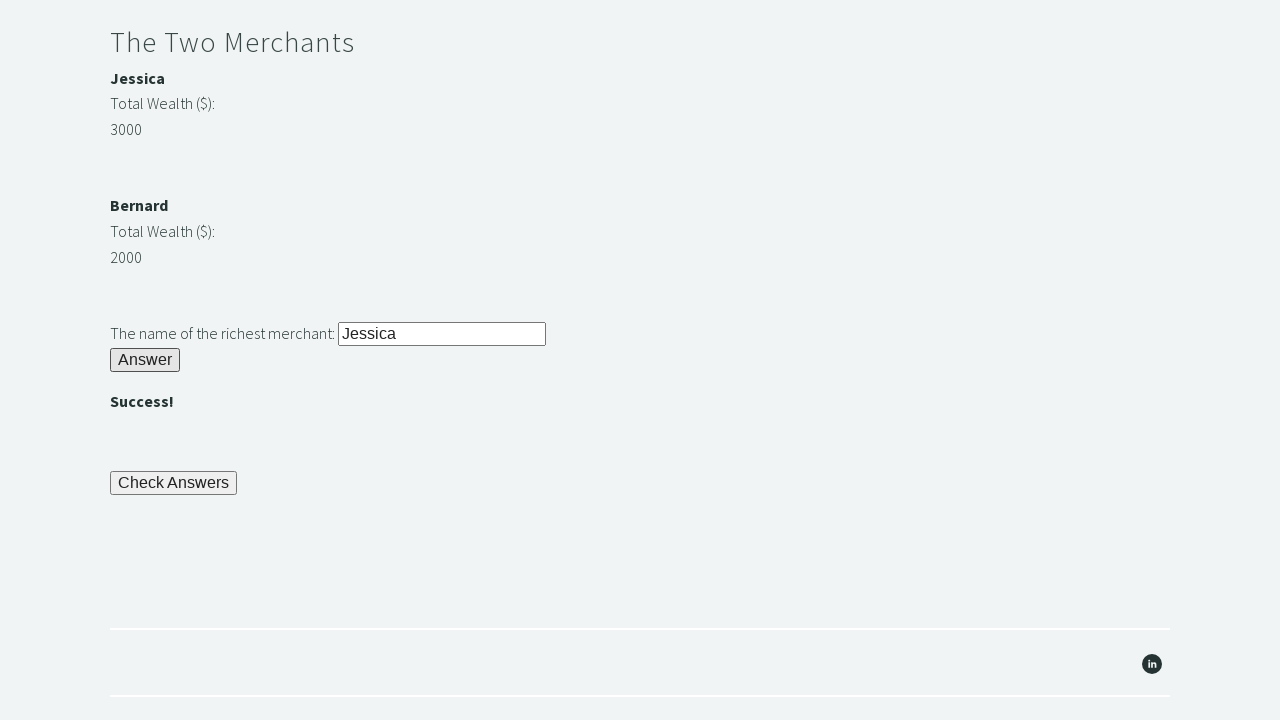

Clicked Check Answers button to verify all riddle answers at (174, 483) on button#checkButn
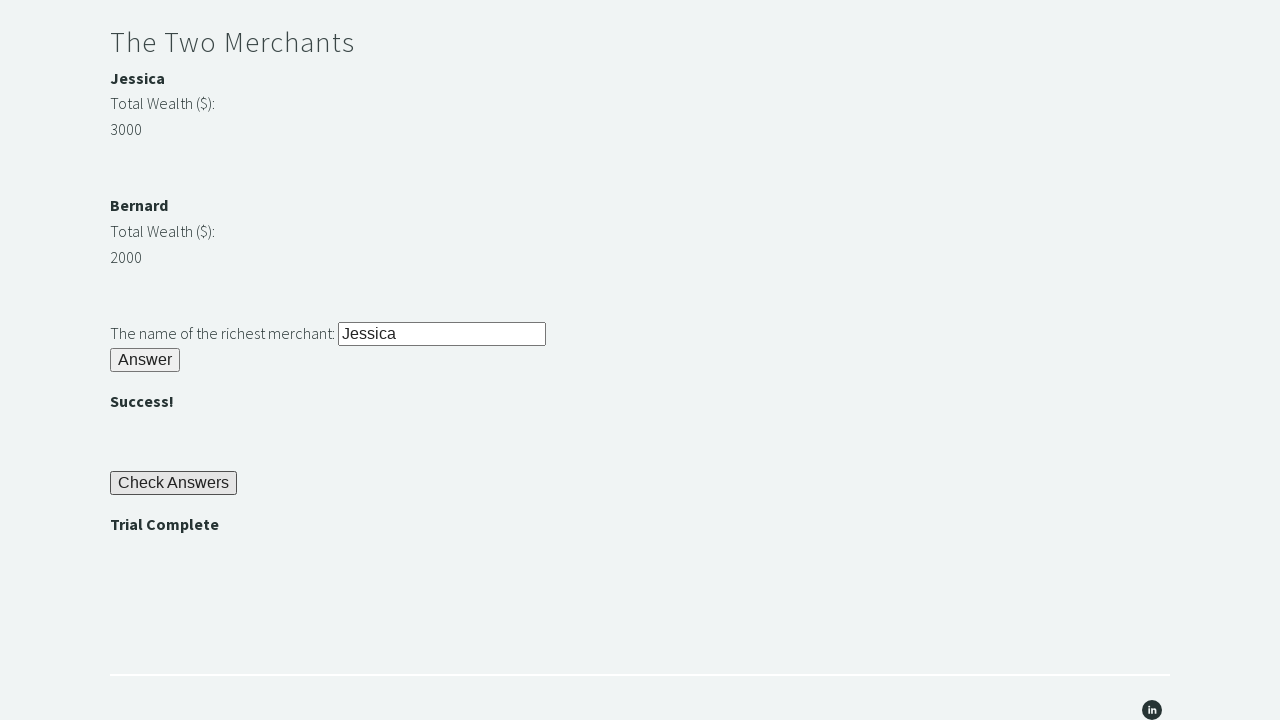

Trial completion banner appeared - all riddles solved successfully
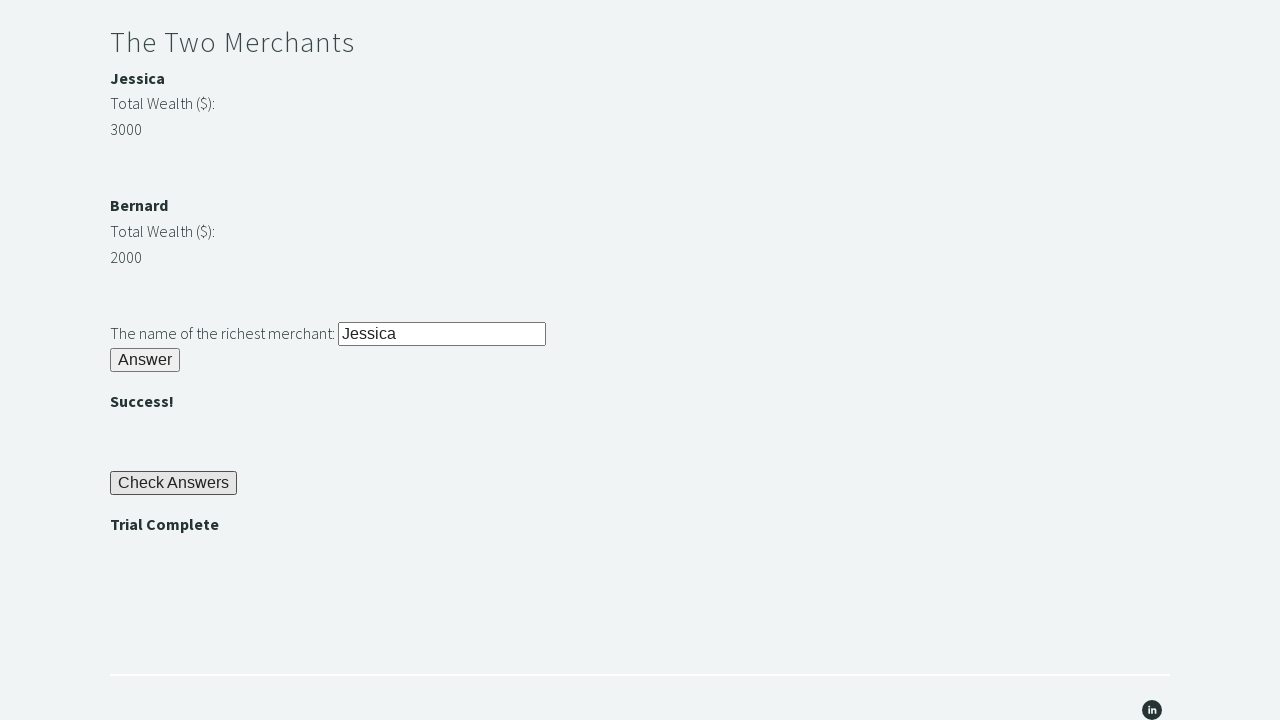

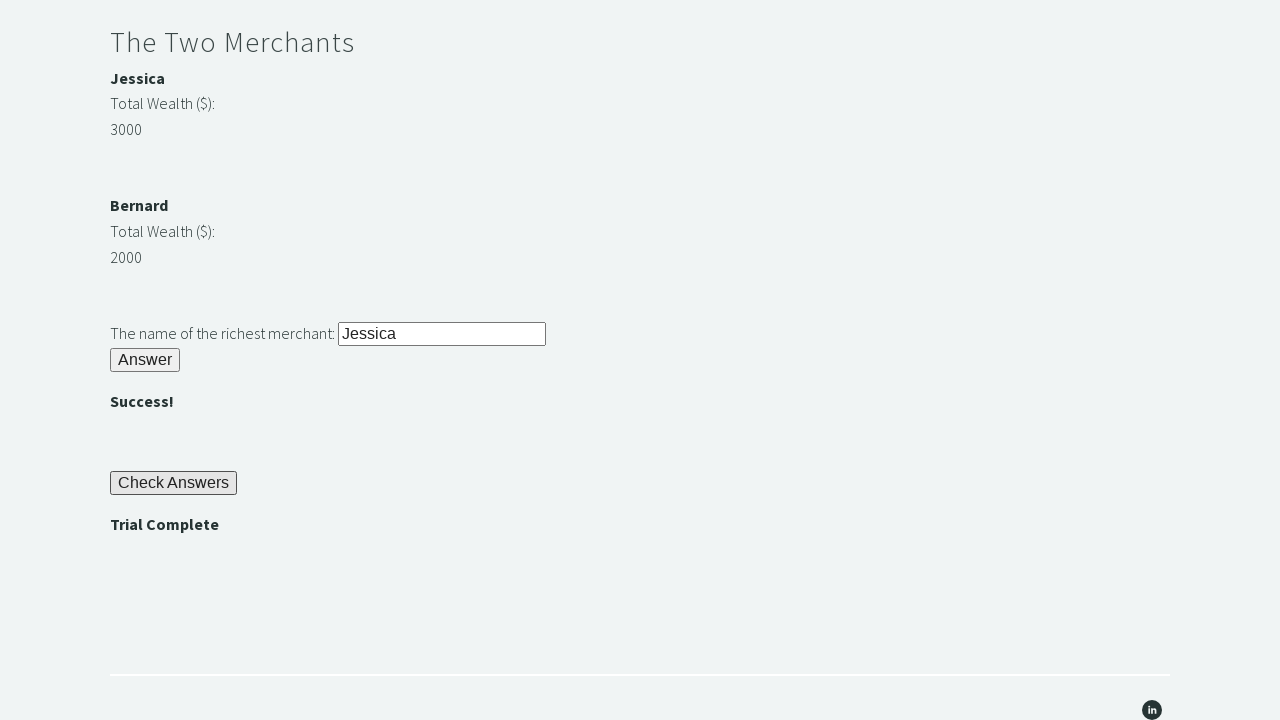